Navigates to the HYR Tutorials website and verifies that the page loads successfully by checking the page title

Starting URL: https://www.hyrtutorials.com/

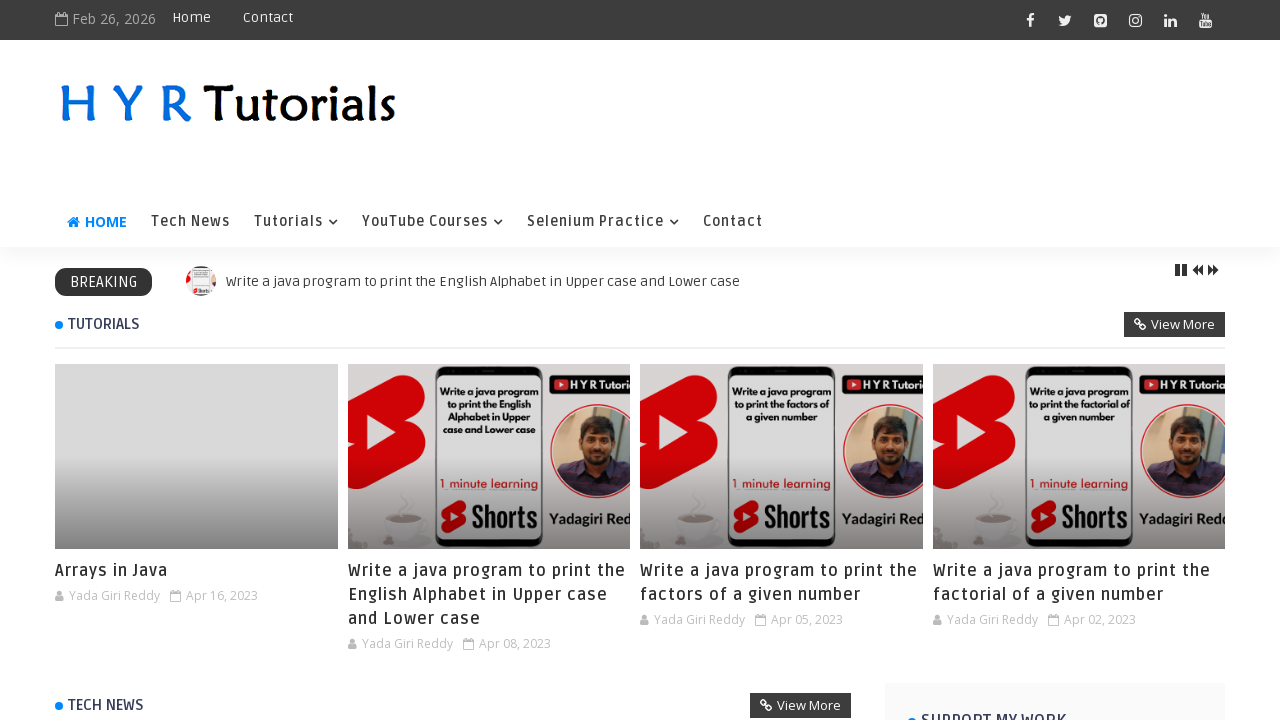

Navigated to HYR Tutorials website
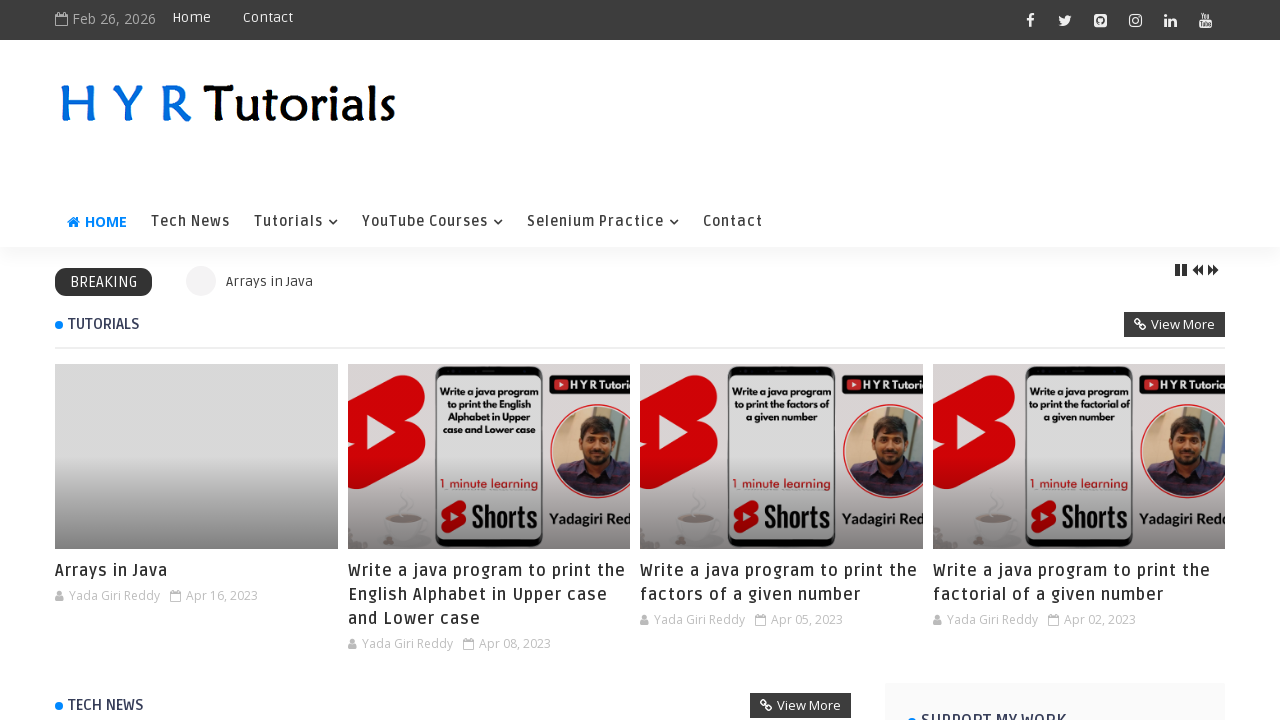

Waited for page to fully load (networkidle)
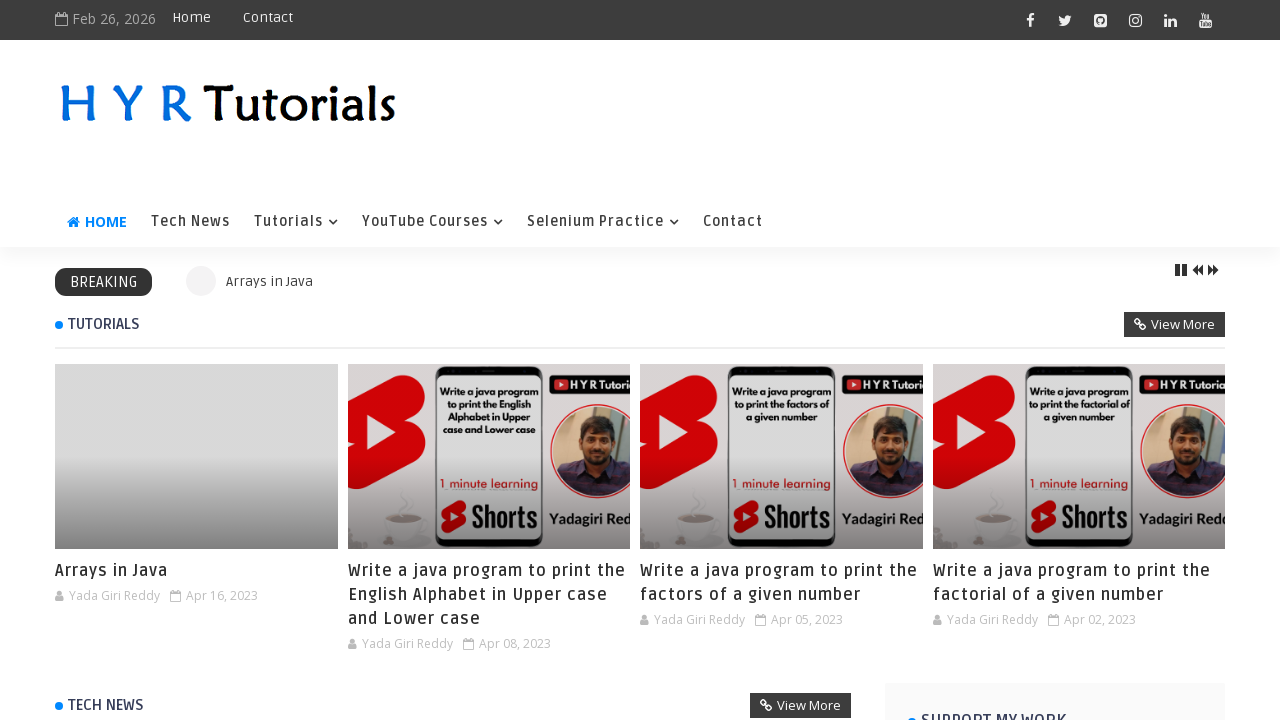

Retrieved page title: H Y R Tutorials - H Y R Tutorials
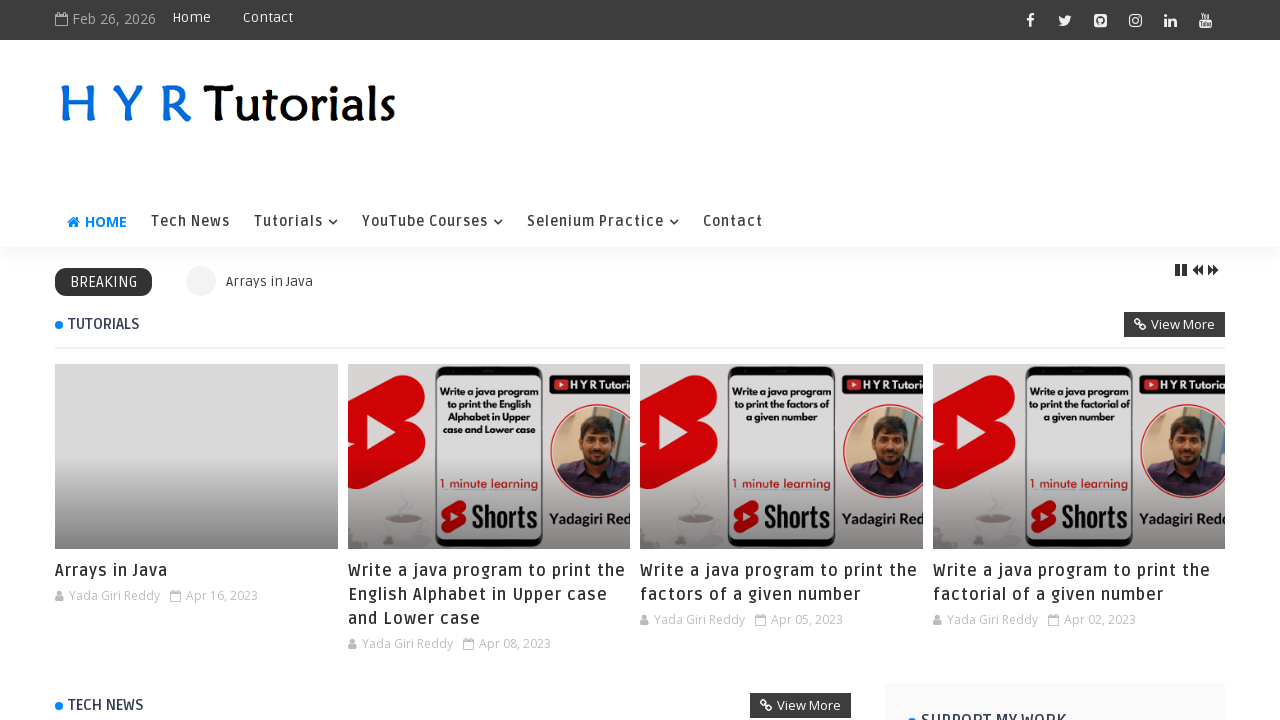

Verified page loaded successfully
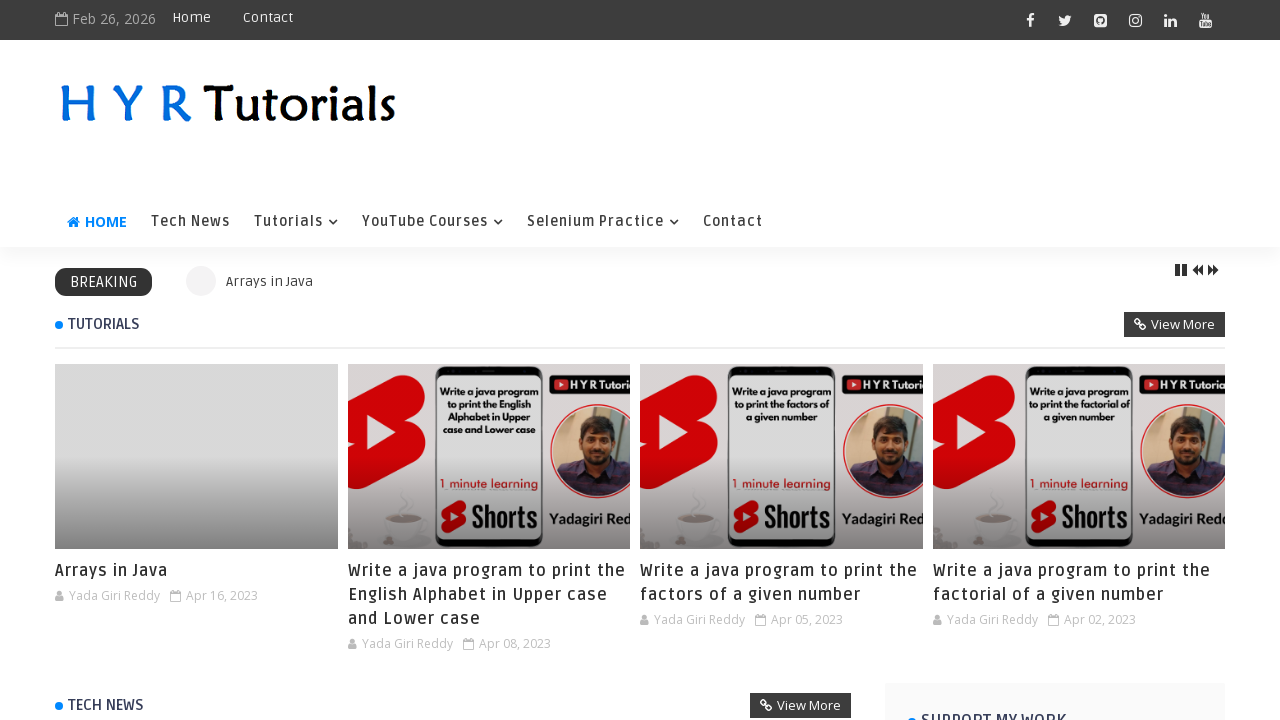

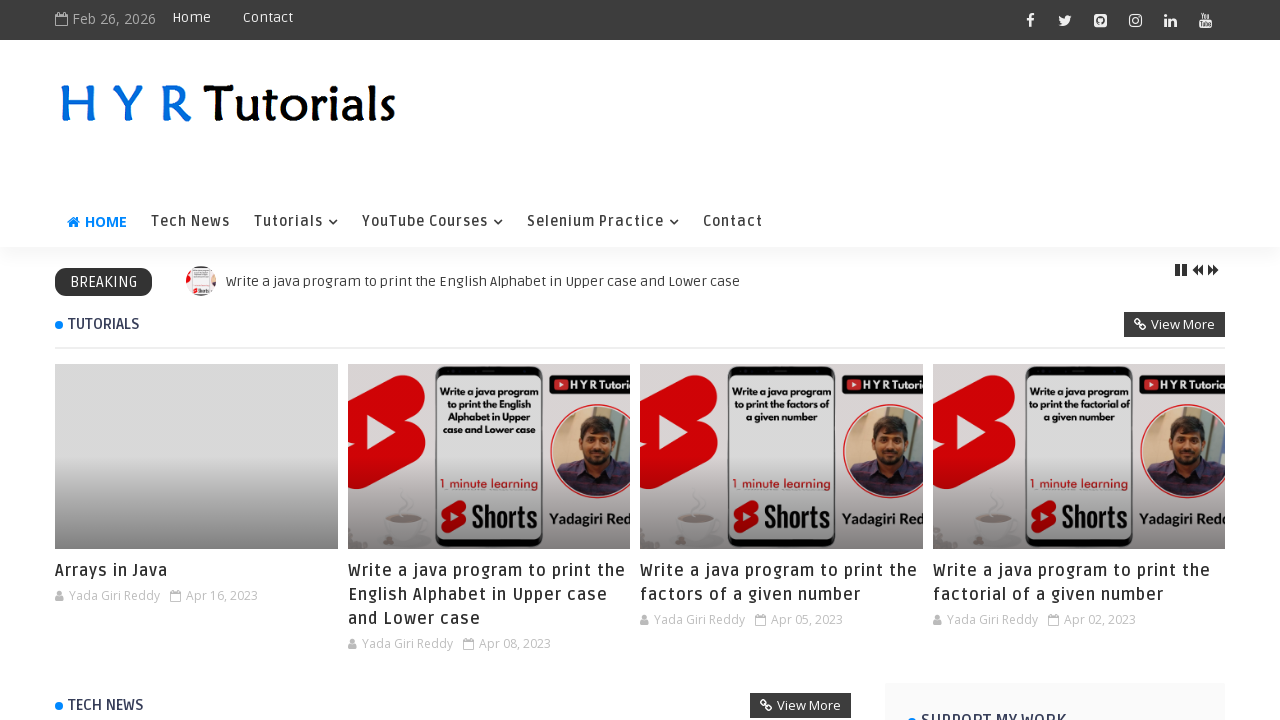